Tests confirmation alert by clicking JS Confirm button, accepting and dismissing the alert in two separate interactions, and verifying the corresponding messages

Starting URL: https://loopcamp.vercel.app/javascript-alerts.html

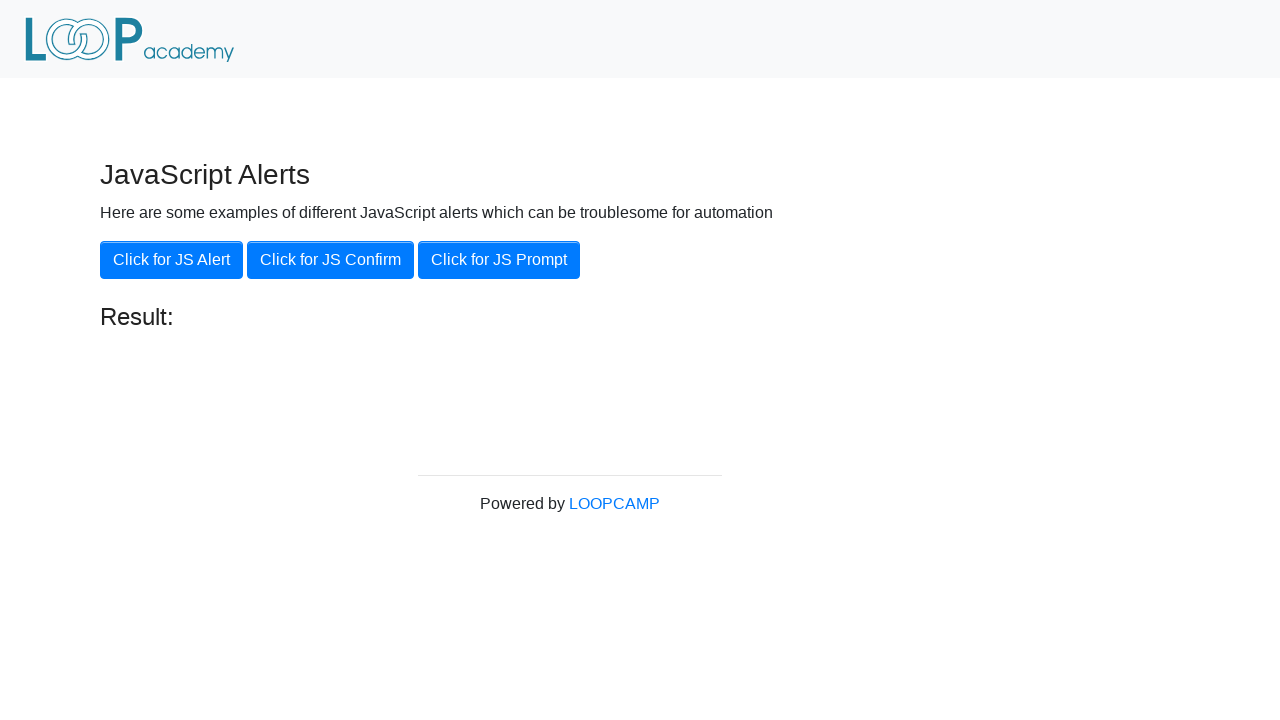

Set up dialog handler to accept confirmation alert
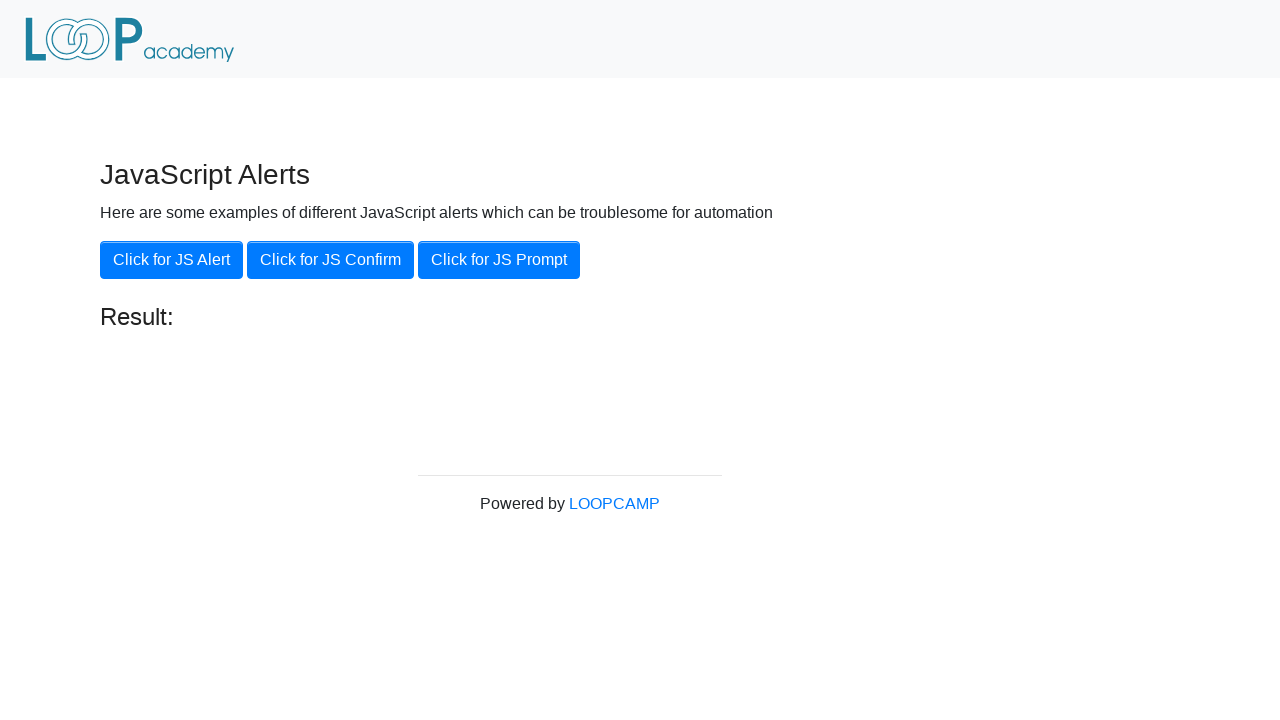

Clicked JS Confirm button at (330, 260) on xpath=//button[.='Click for JS Confirm']
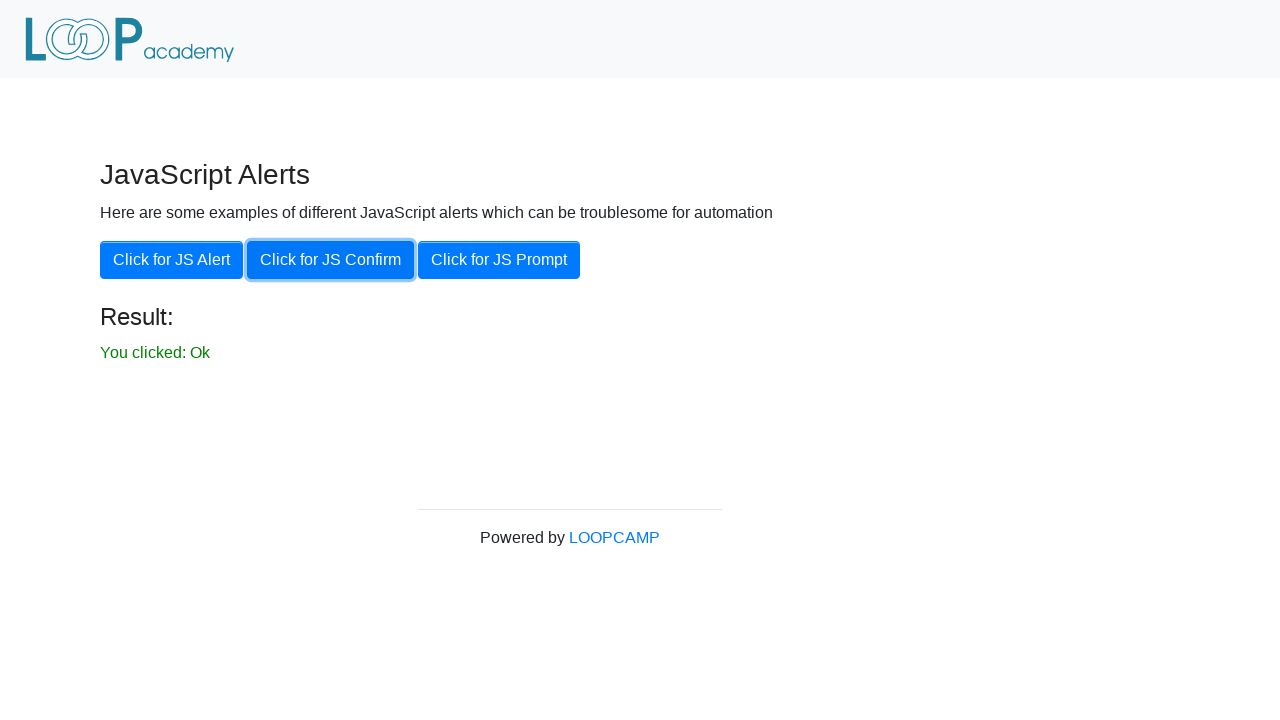

Result message appeared after accepting alert
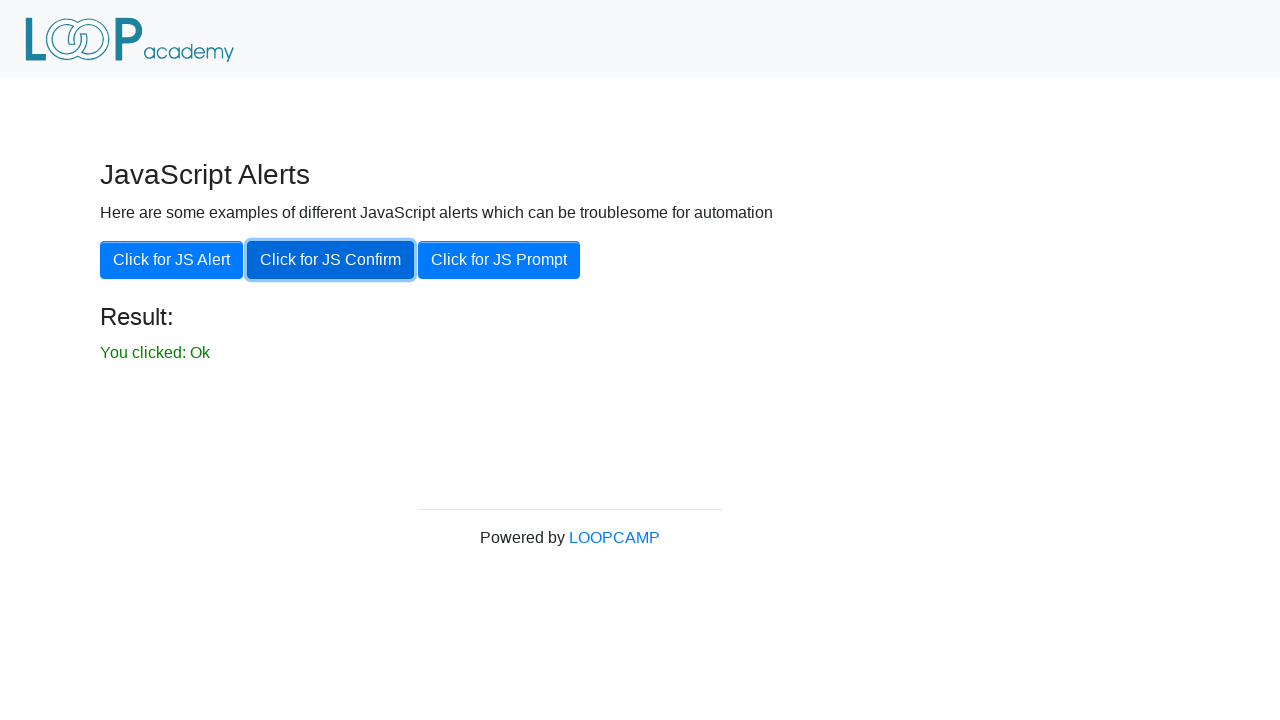

Retrieved result text: 'You clicked: Ok'
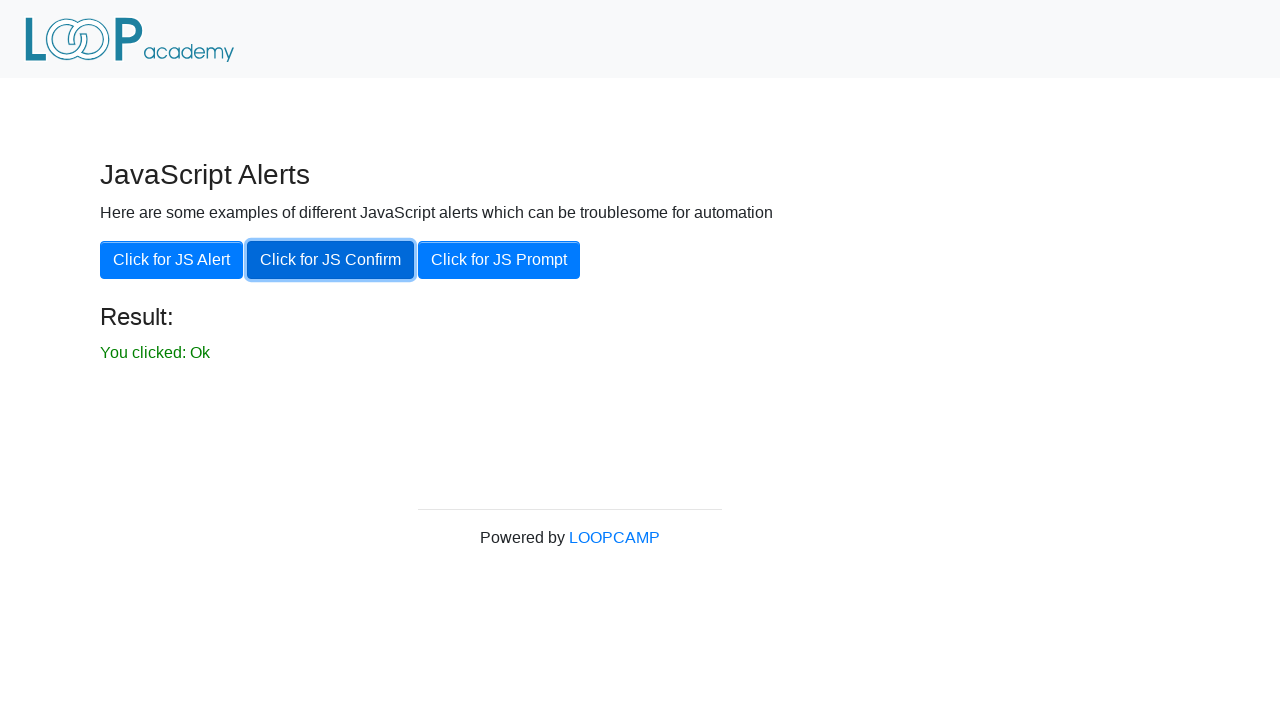

Verified result text is 'You clicked: Ok'
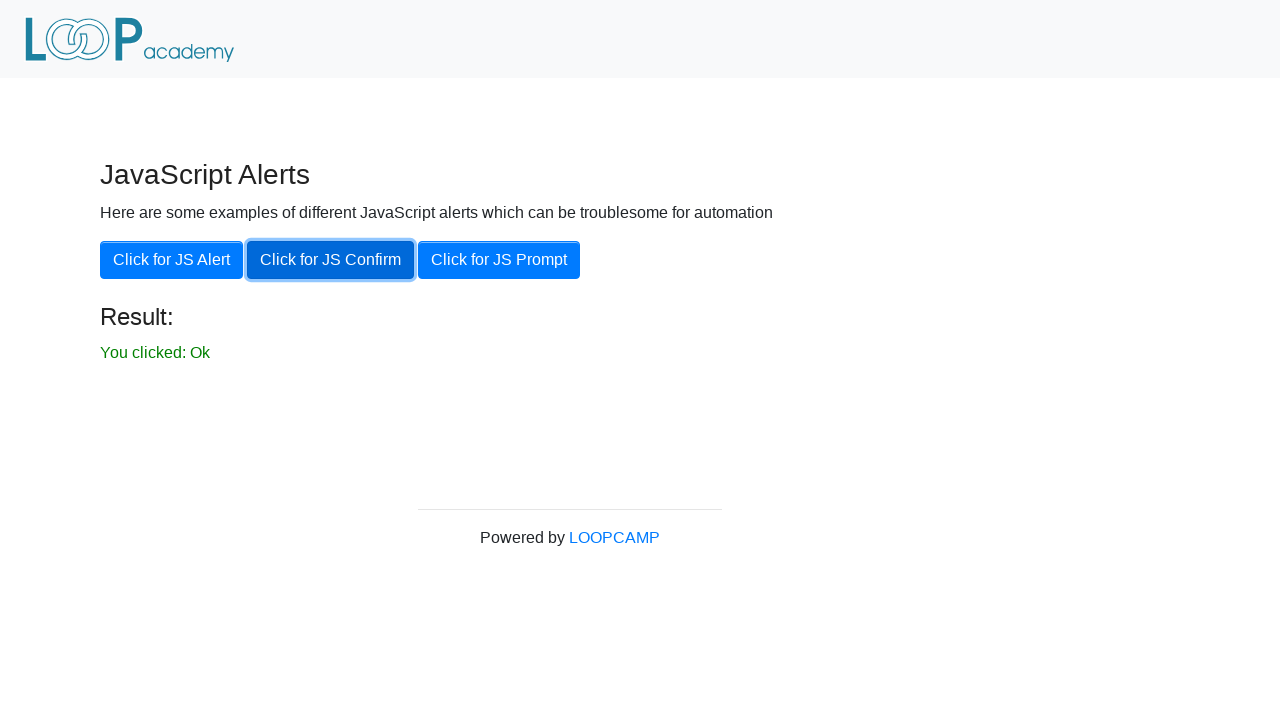

Set up dialog handler to dismiss confirmation alert
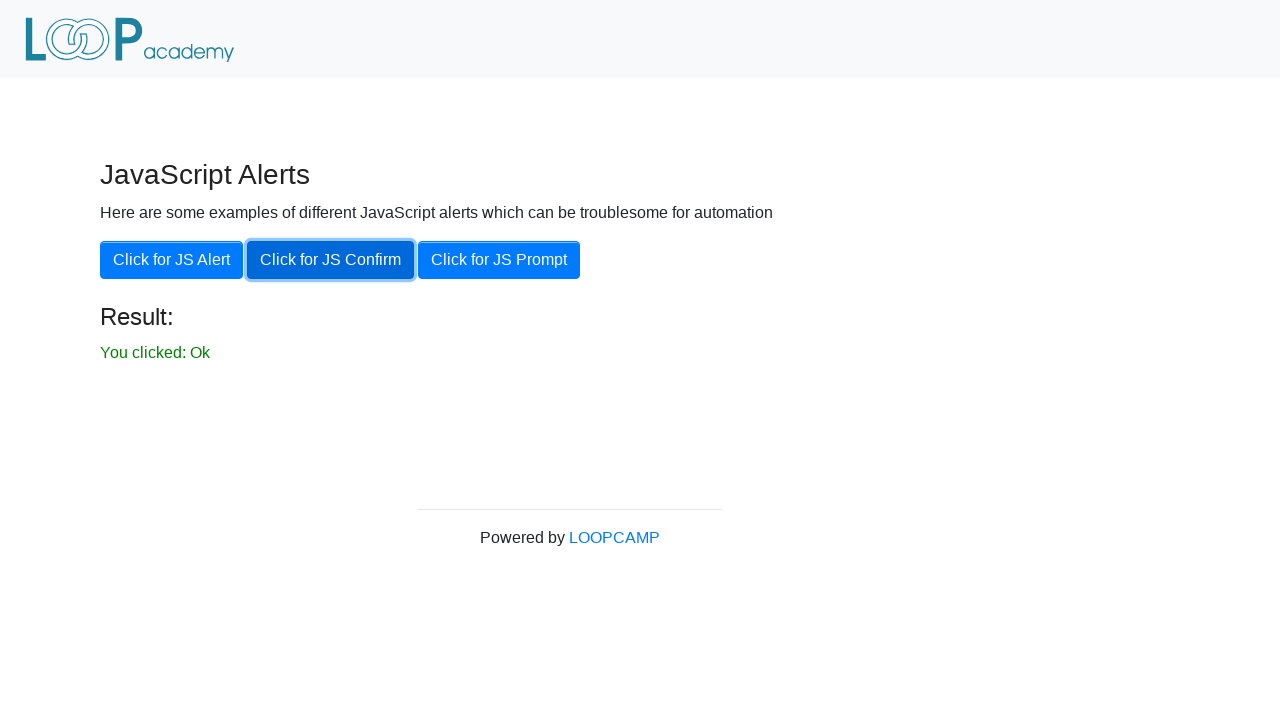

Clicked JS Confirm button again at (330, 260) on xpath=//button[.='Click for JS Confirm']
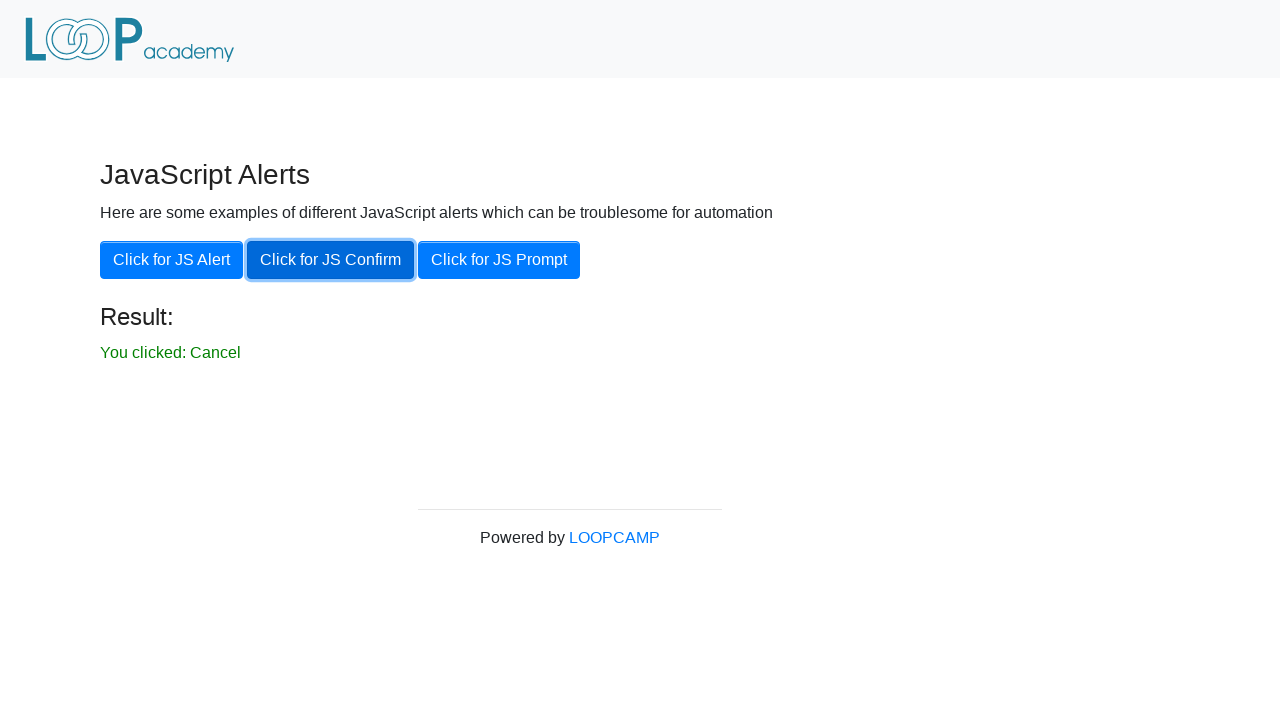

Retrieved result text after dismissing: 'You clicked: Cancel'
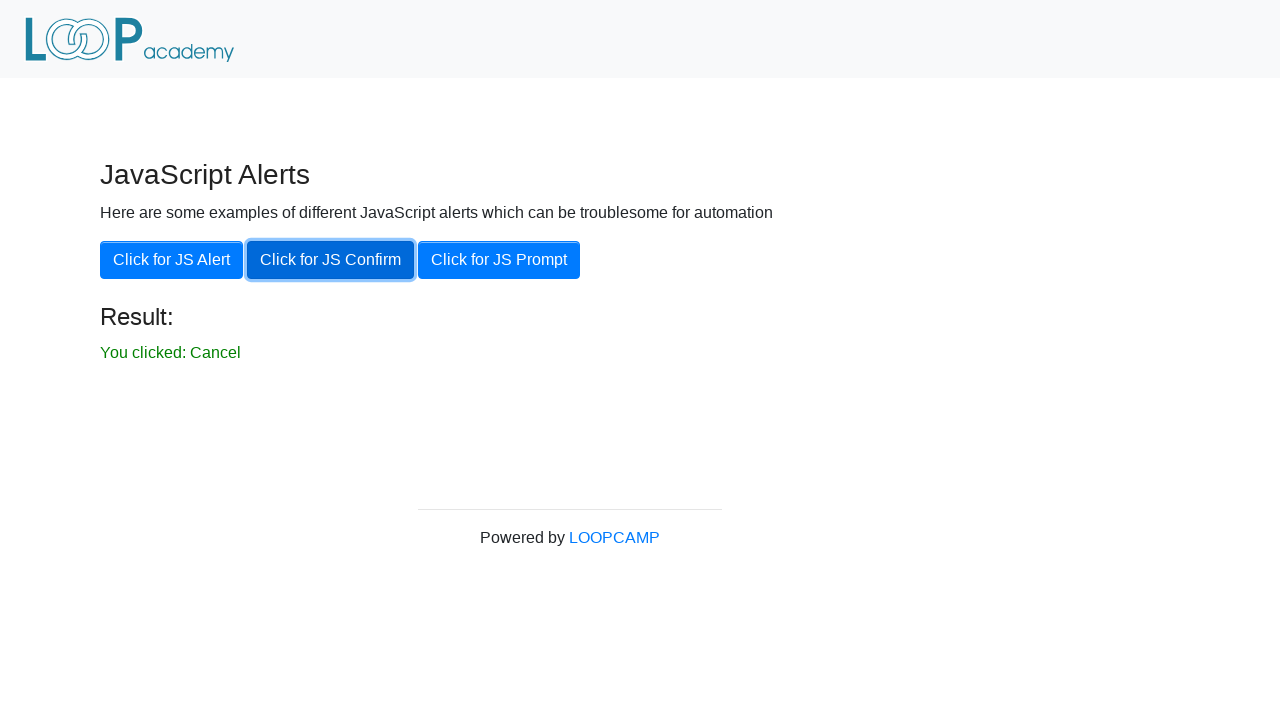

Verified result text is 'You clicked: Cancel'
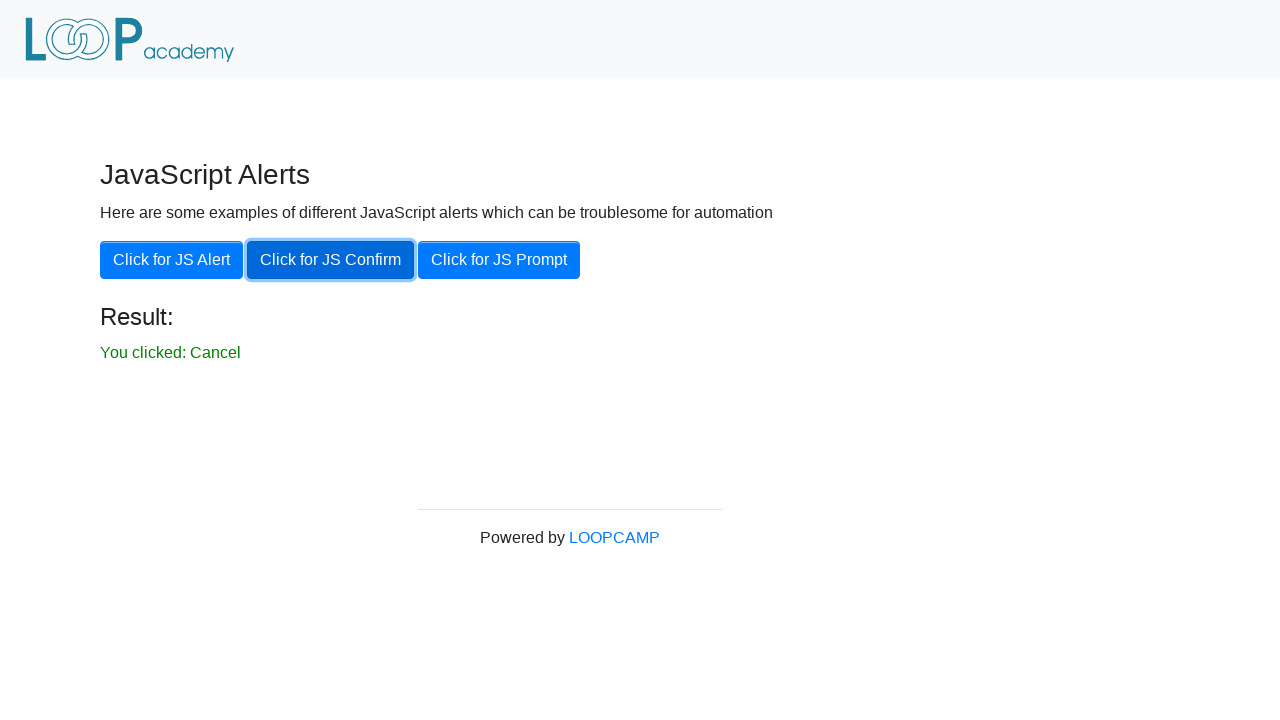

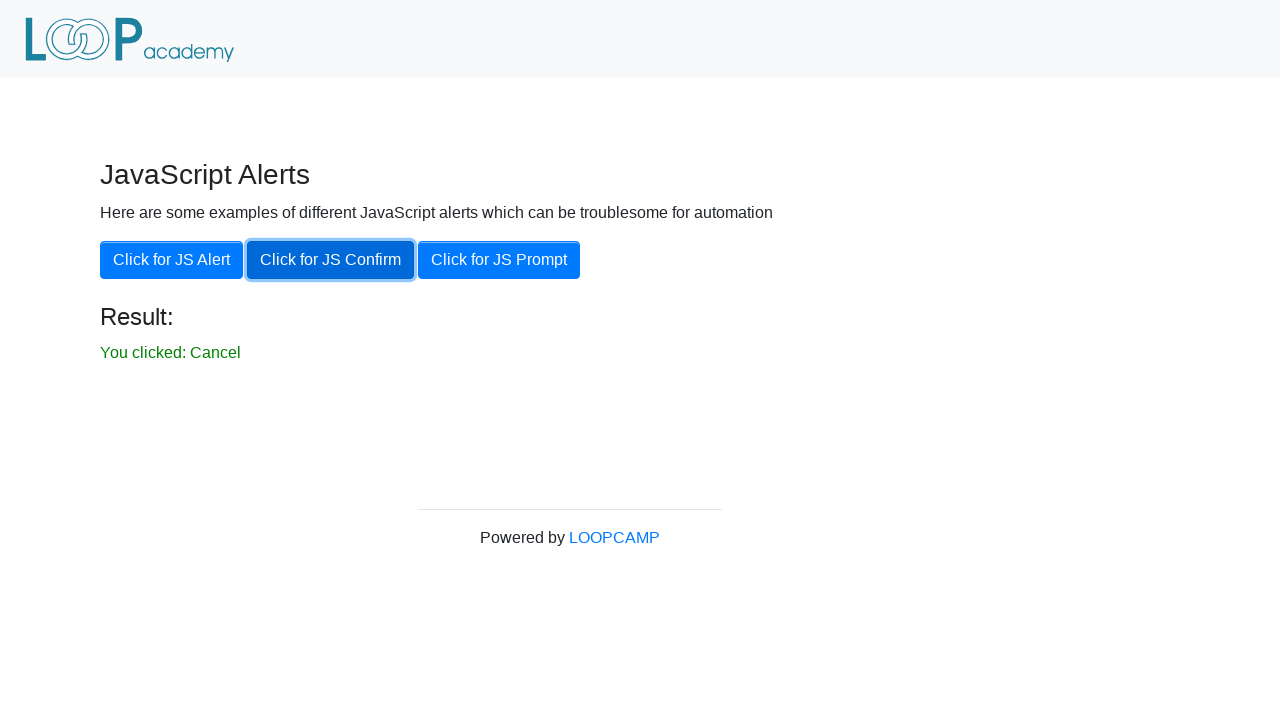